Tests that the complete all checkbox updates state when individual items are completed or cleared

Starting URL: https://demo.playwright.dev/todomvc

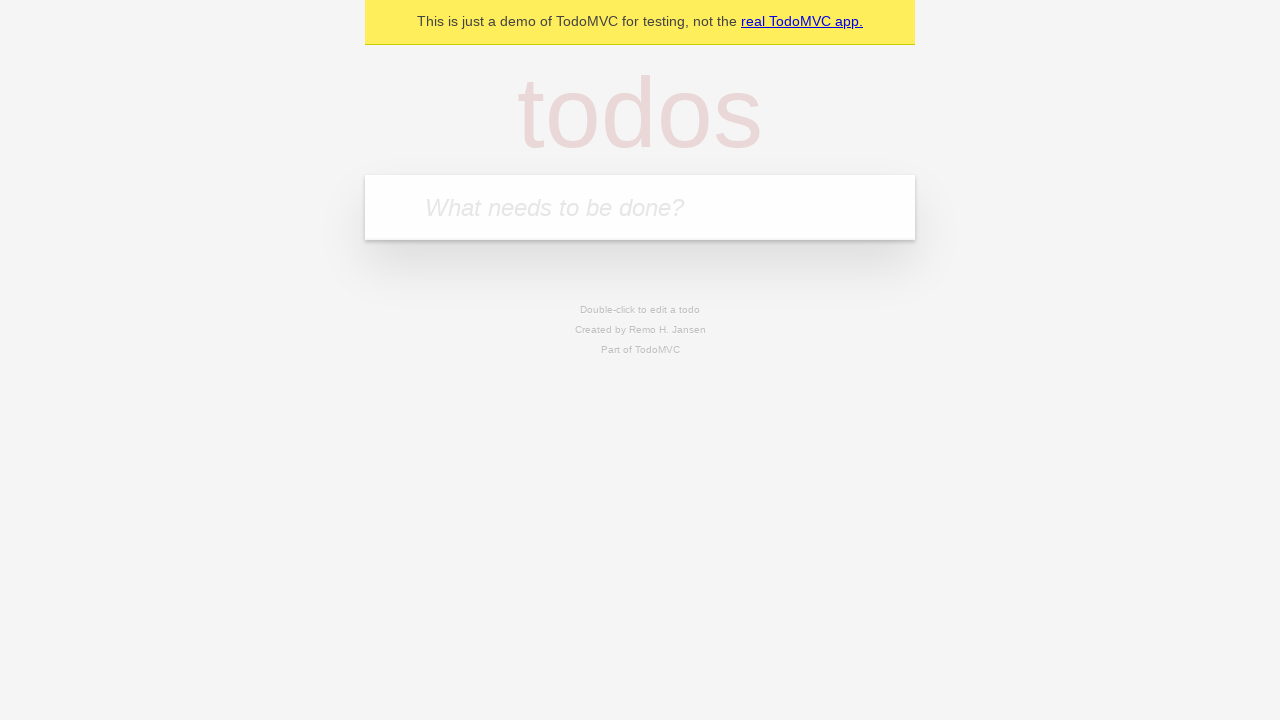

Filled new todo field with 'buy some cheese' on internal:attr=[placeholder="What needs to be done?"i]
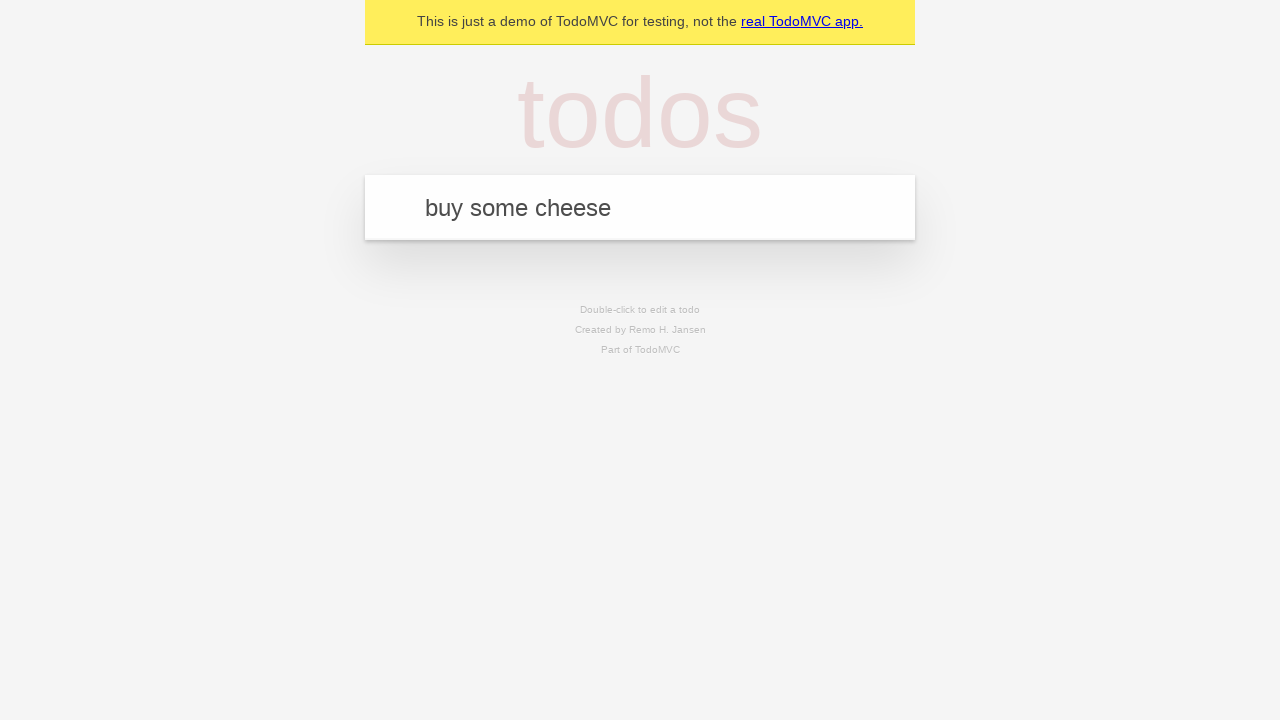

Pressed Enter to add 'buy some cheese' to todo list on internal:attr=[placeholder="What needs to be done?"i]
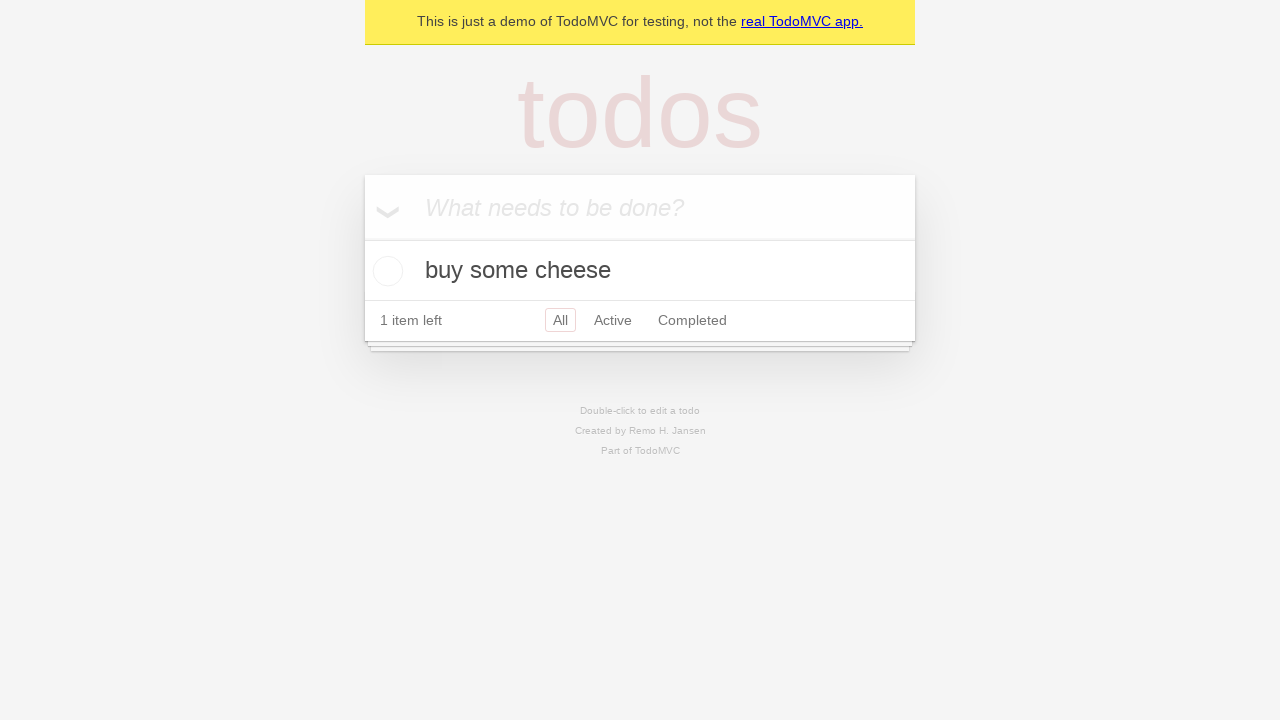

Filled new todo field with 'feed the cat' on internal:attr=[placeholder="What needs to be done?"i]
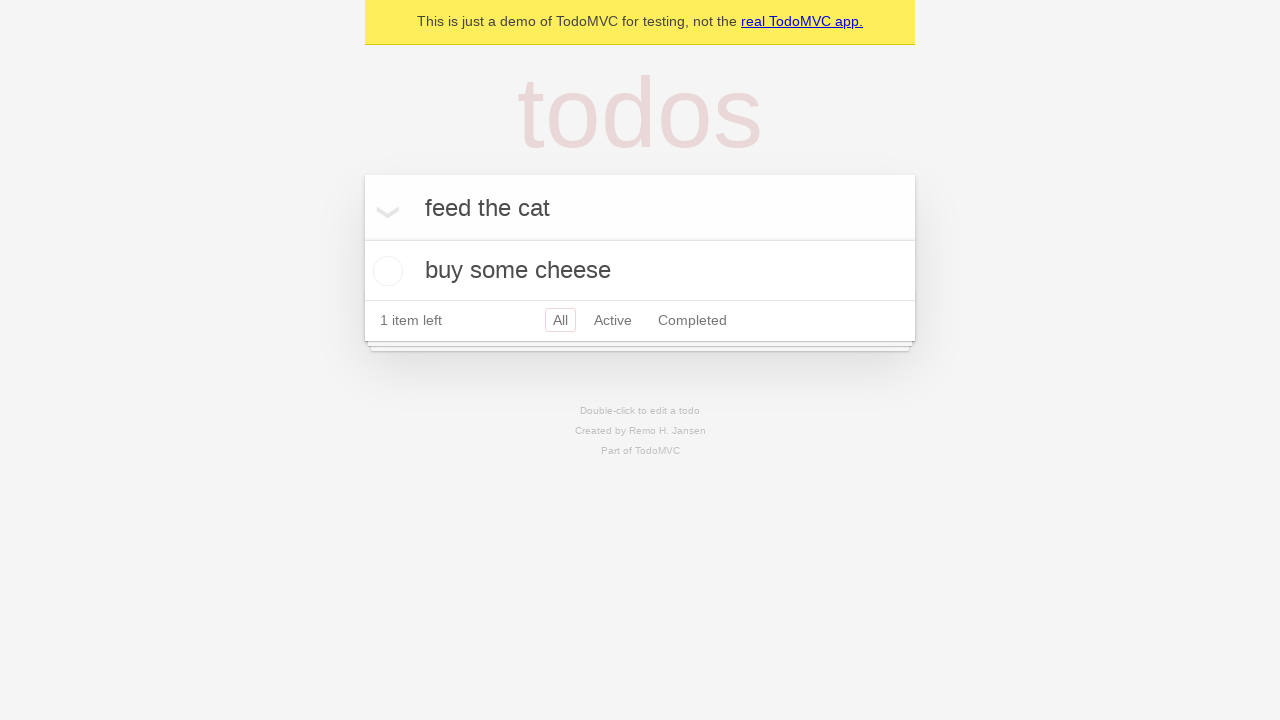

Pressed Enter to add 'feed the cat' to todo list on internal:attr=[placeholder="What needs to be done?"i]
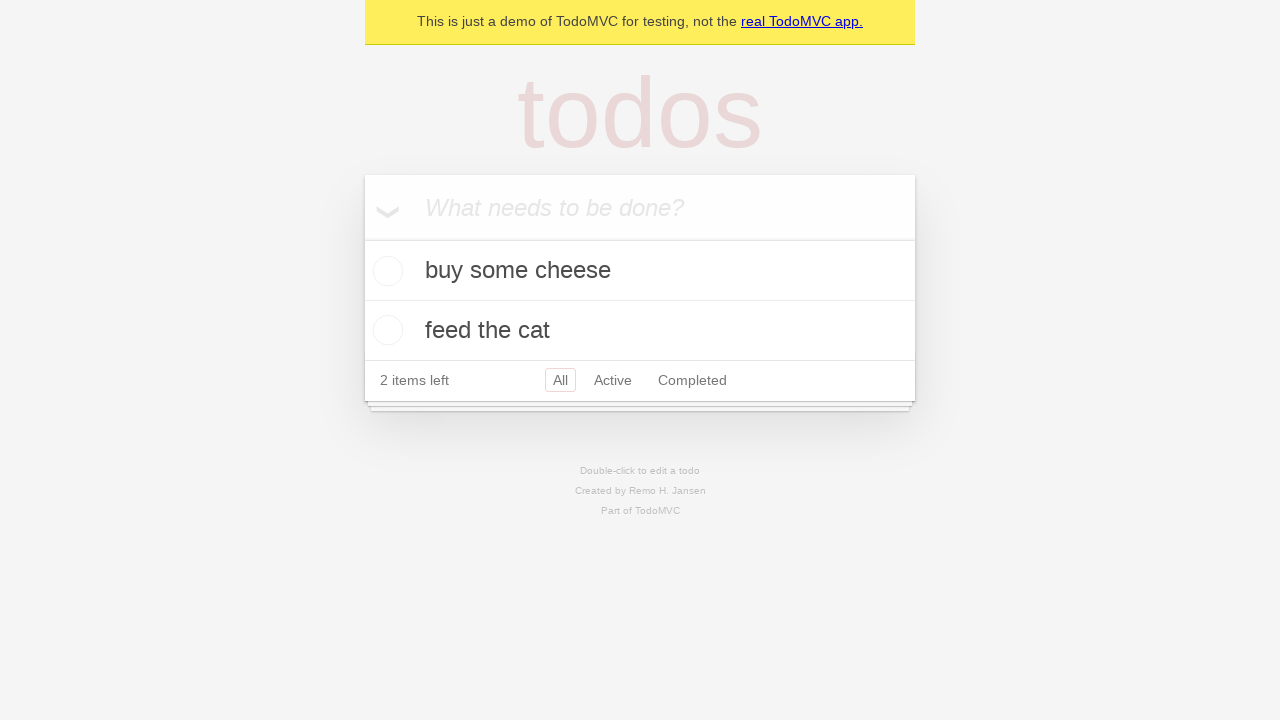

Filled new todo field with 'book a doctors appointment' on internal:attr=[placeholder="What needs to be done?"i]
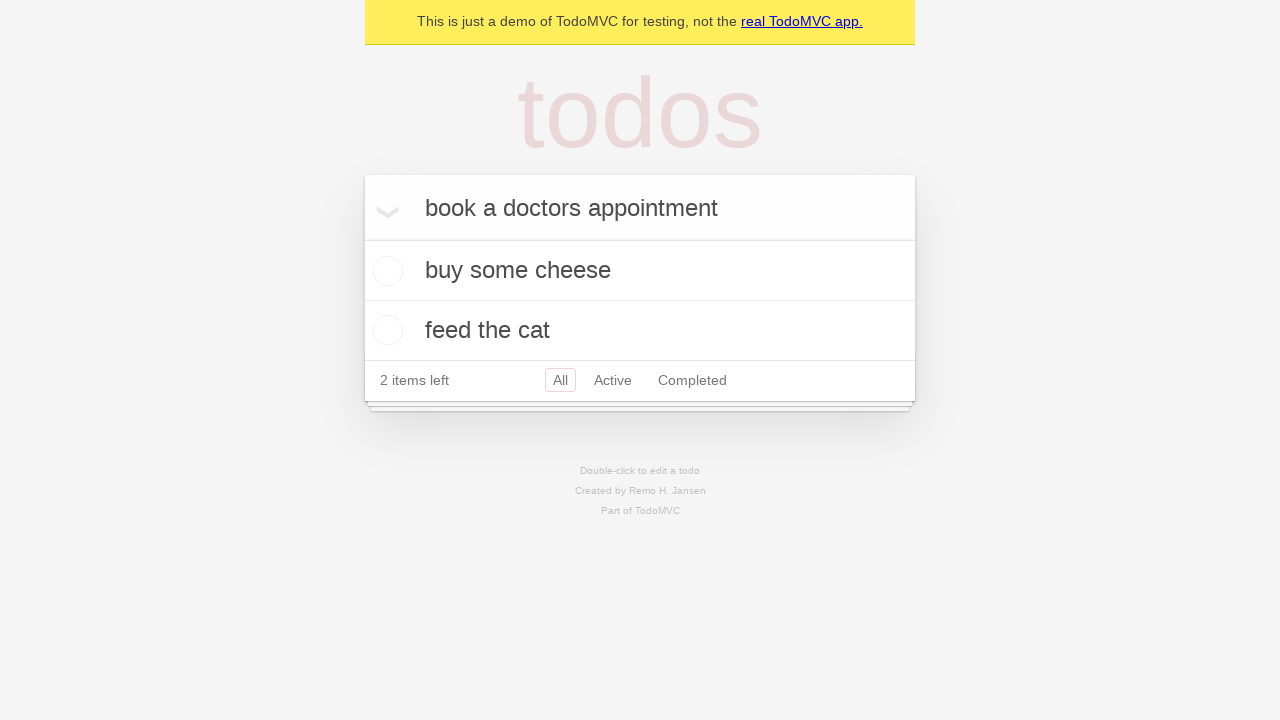

Pressed Enter to add 'book a doctors appointment' to todo list on internal:attr=[placeholder="What needs to be done?"i]
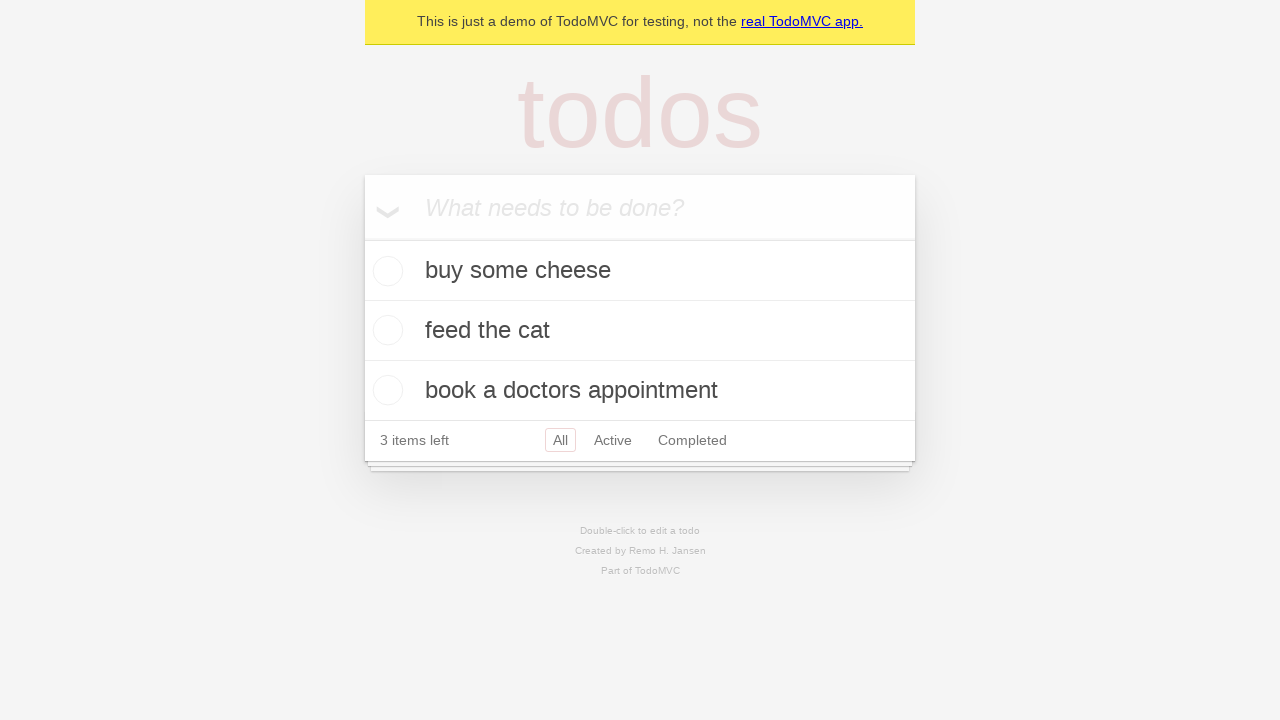

All three default todos loaded on page
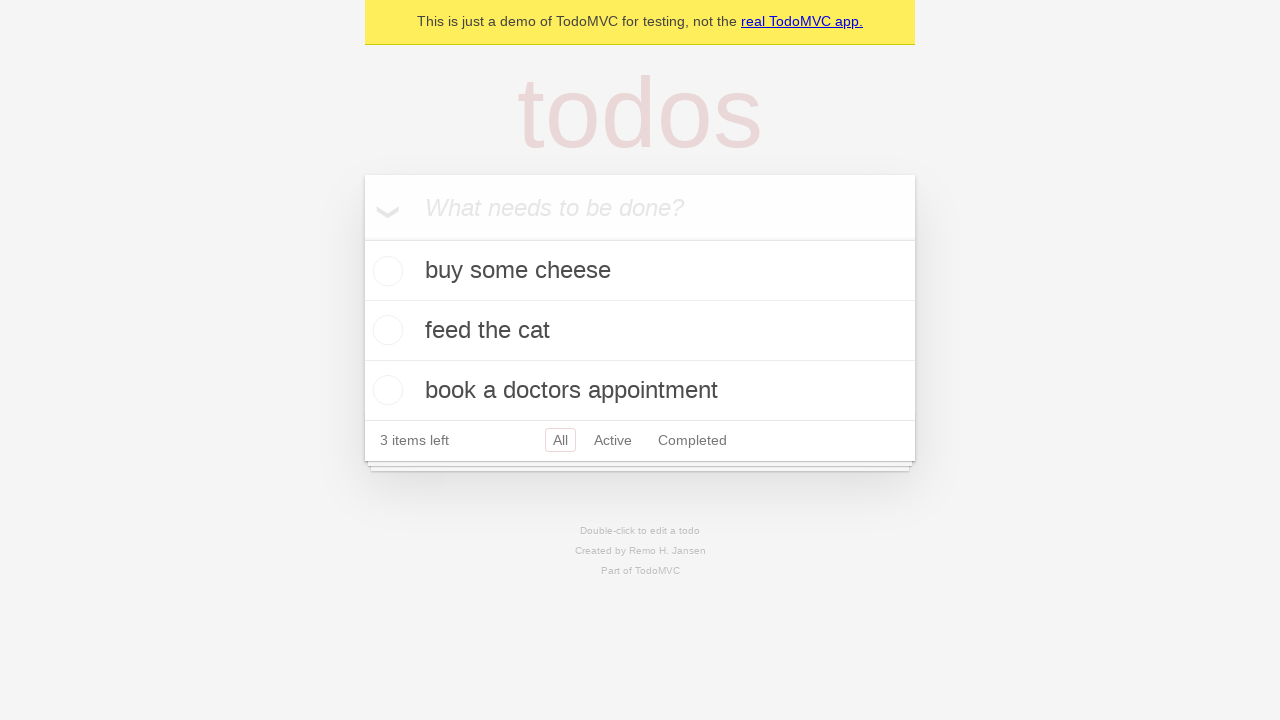

Checked the 'Mark all as complete' checkbox at (362, 238) on internal:label="Mark all as complete"i
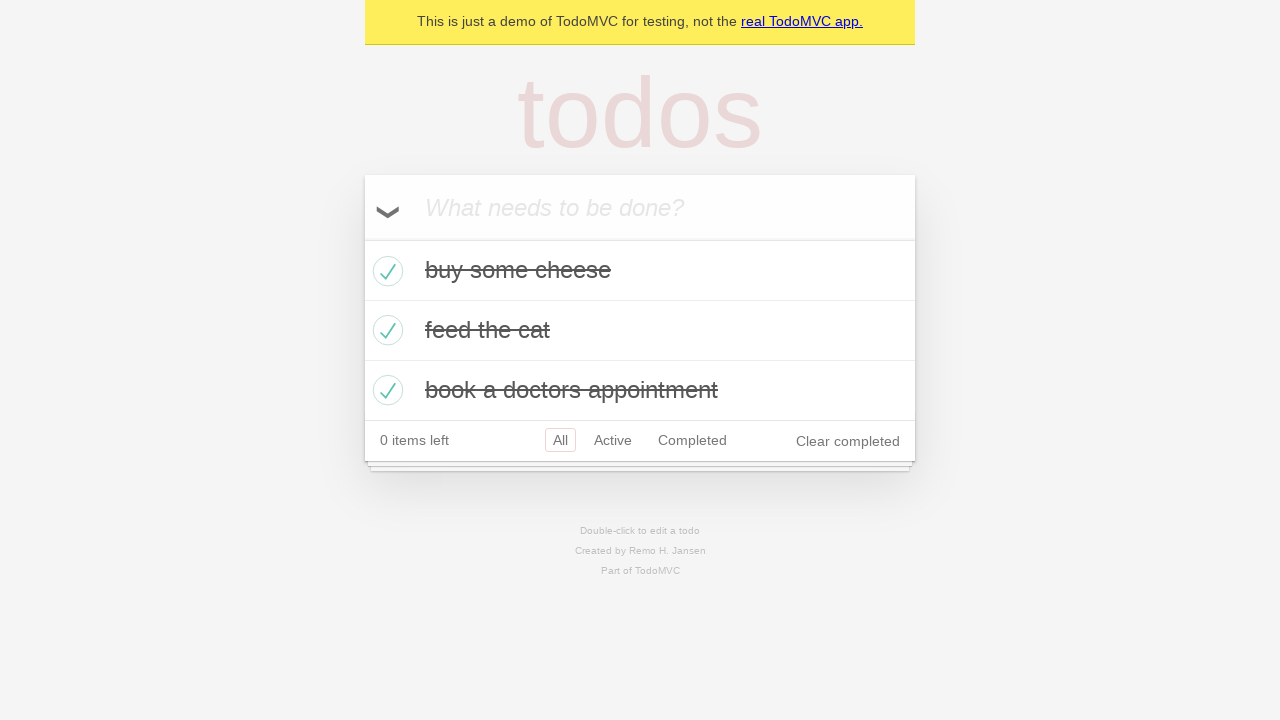

Unchecked the first todo item at (385, 271) on internal:testid=[data-testid="todo-item"s] >> nth=0 >> internal:role=checkbox
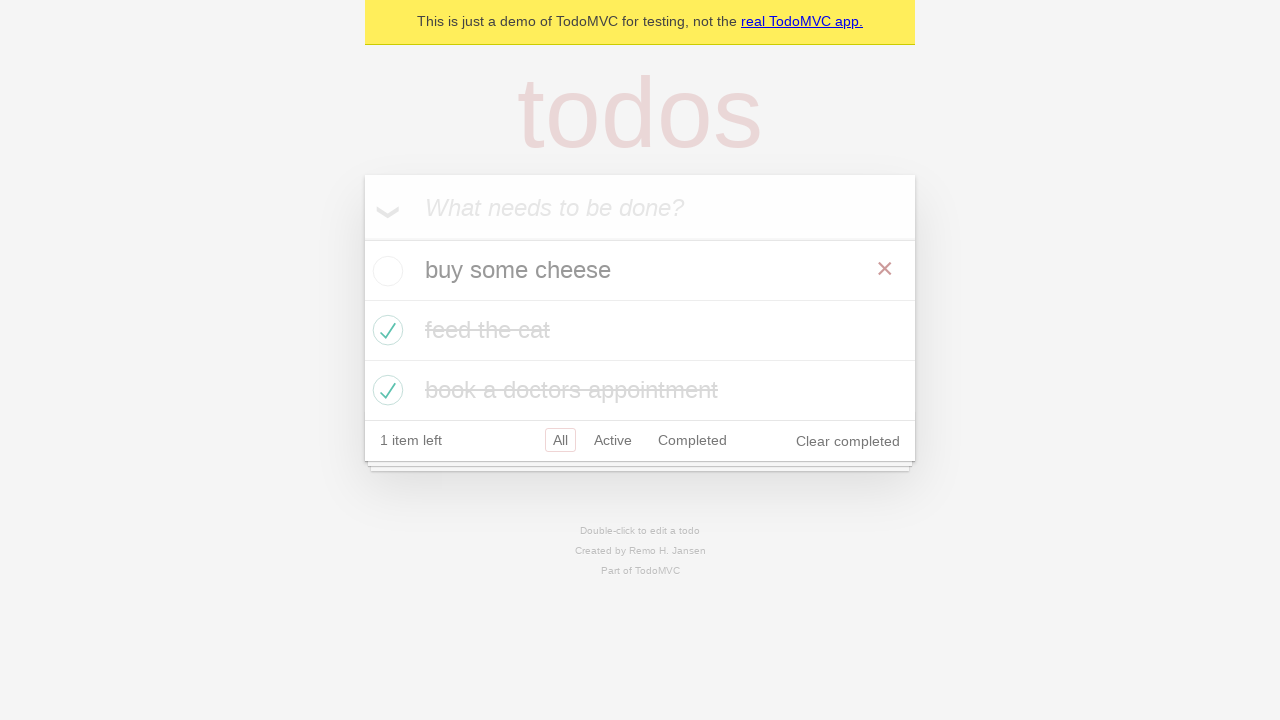

Re-checked the first todo item at (385, 271) on internal:testid=[data-testid="todo-item"s] >> nth=0 >> internal:role=checkbox
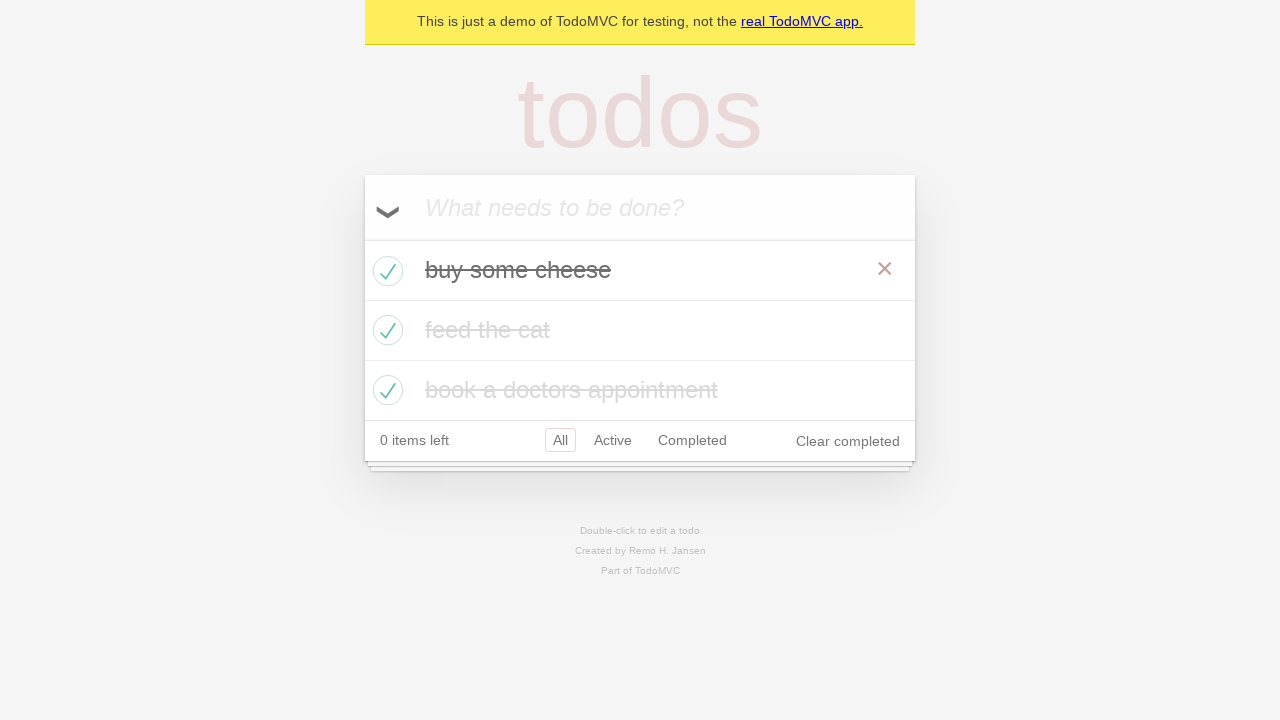

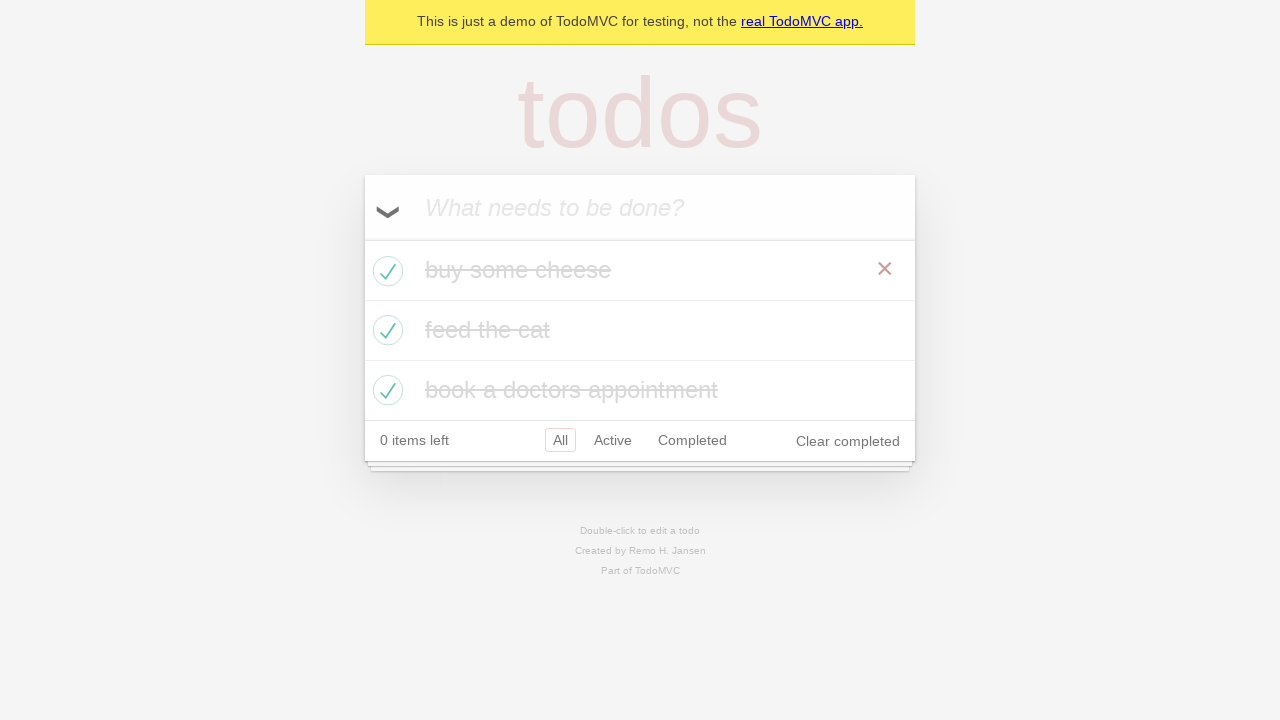